Tests the speed test functionality by clicking the start button and waiting for the speed test results (download, upload, ping, jitter) to be displayed.

Starting URL: http://speedtest.dealersocket.com/

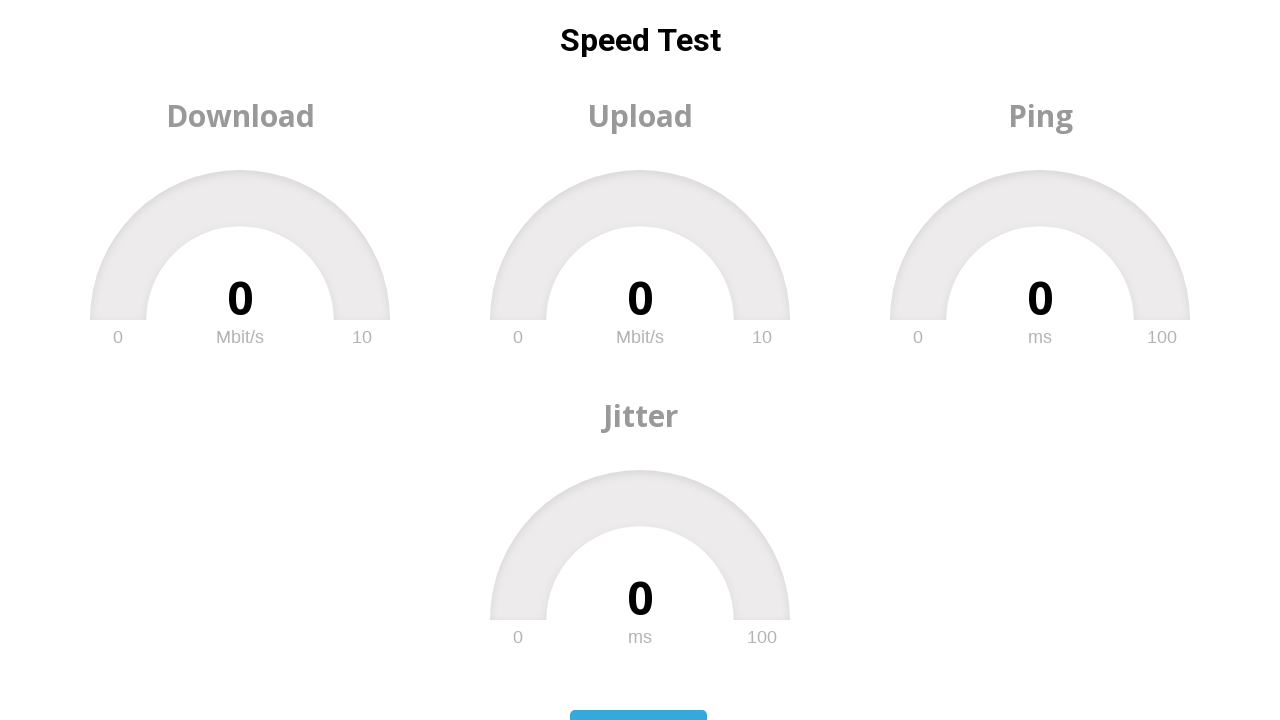

Clicked the start button to begin the speed test at (638, 694) on #startBtn
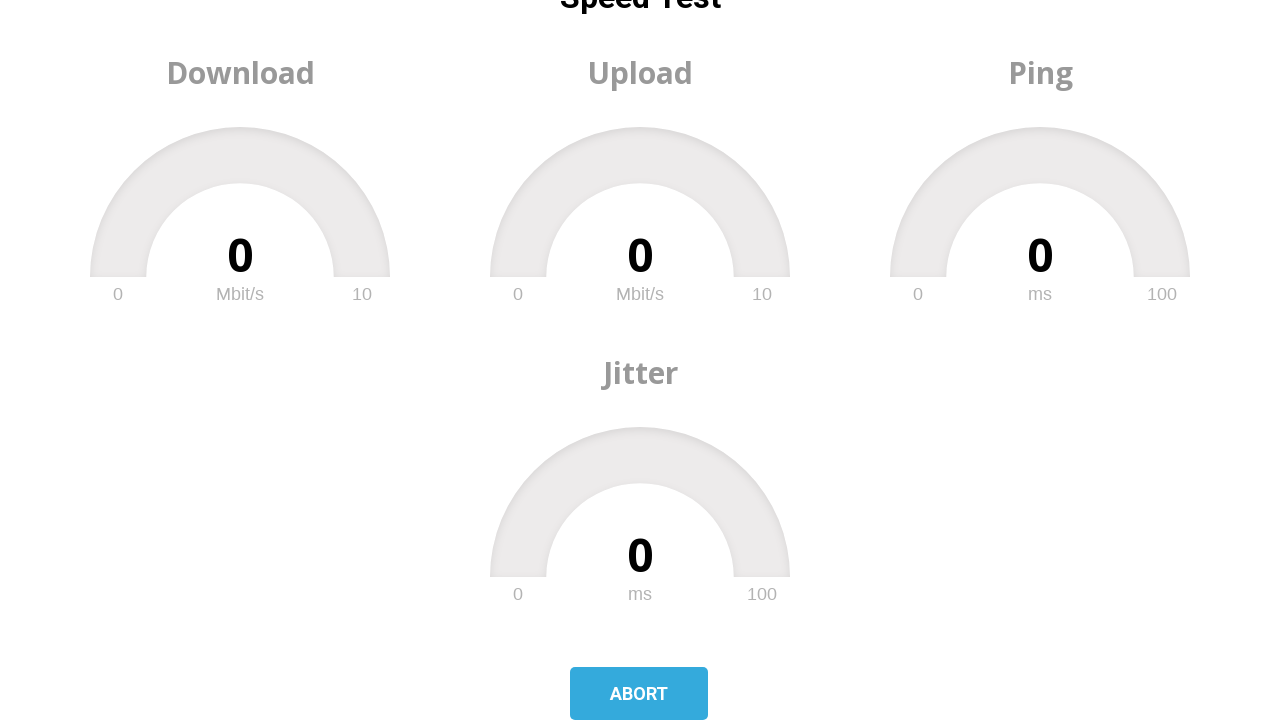

Download speed result element loaded
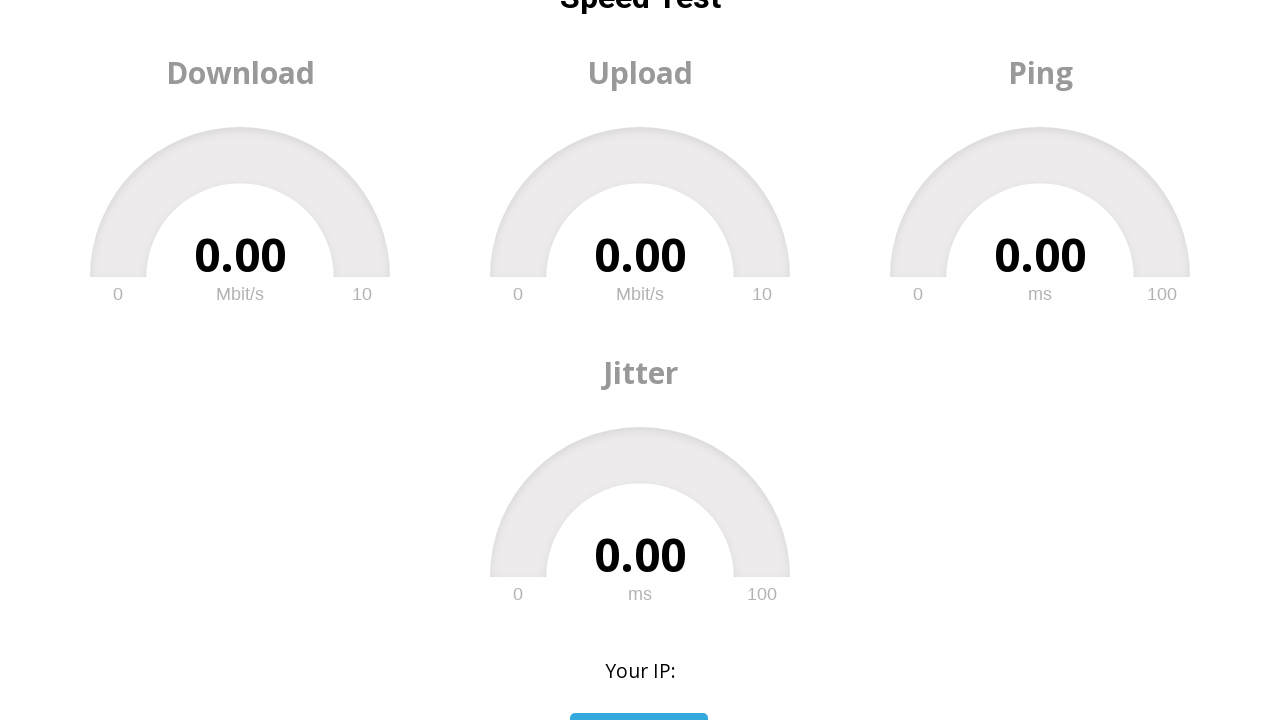

Upload speed result element loaded
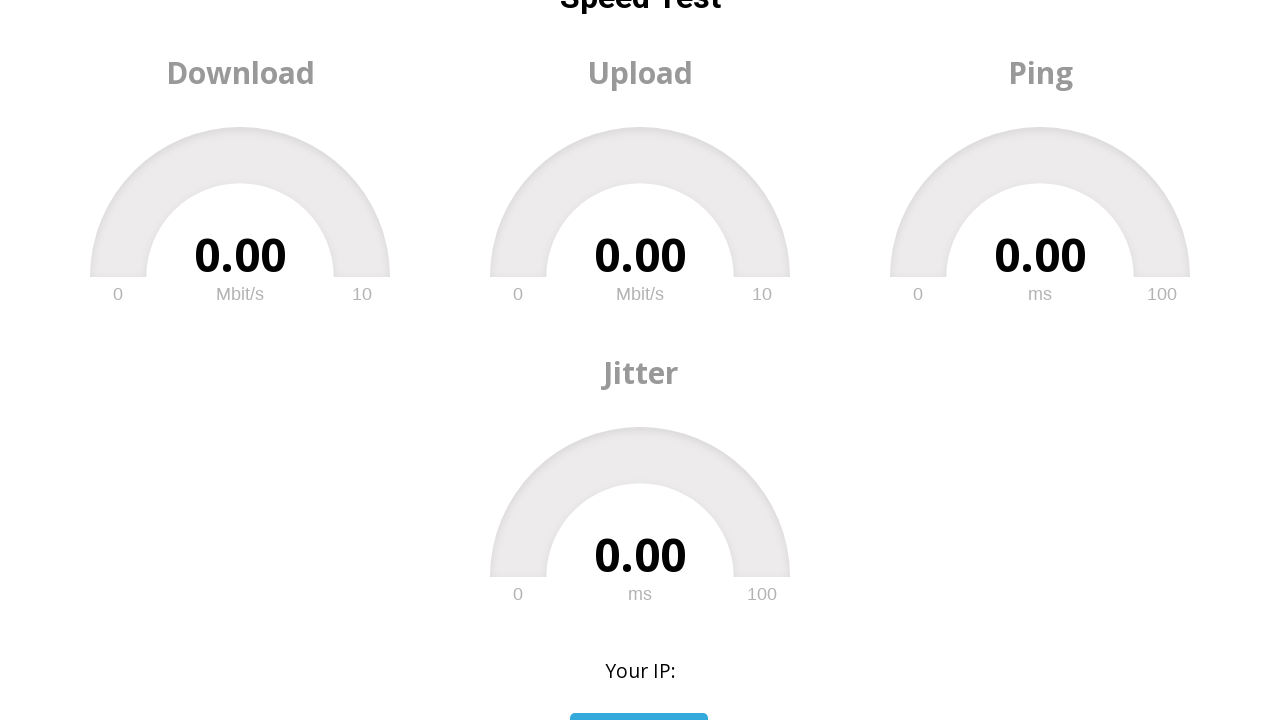

Ping result element loaded
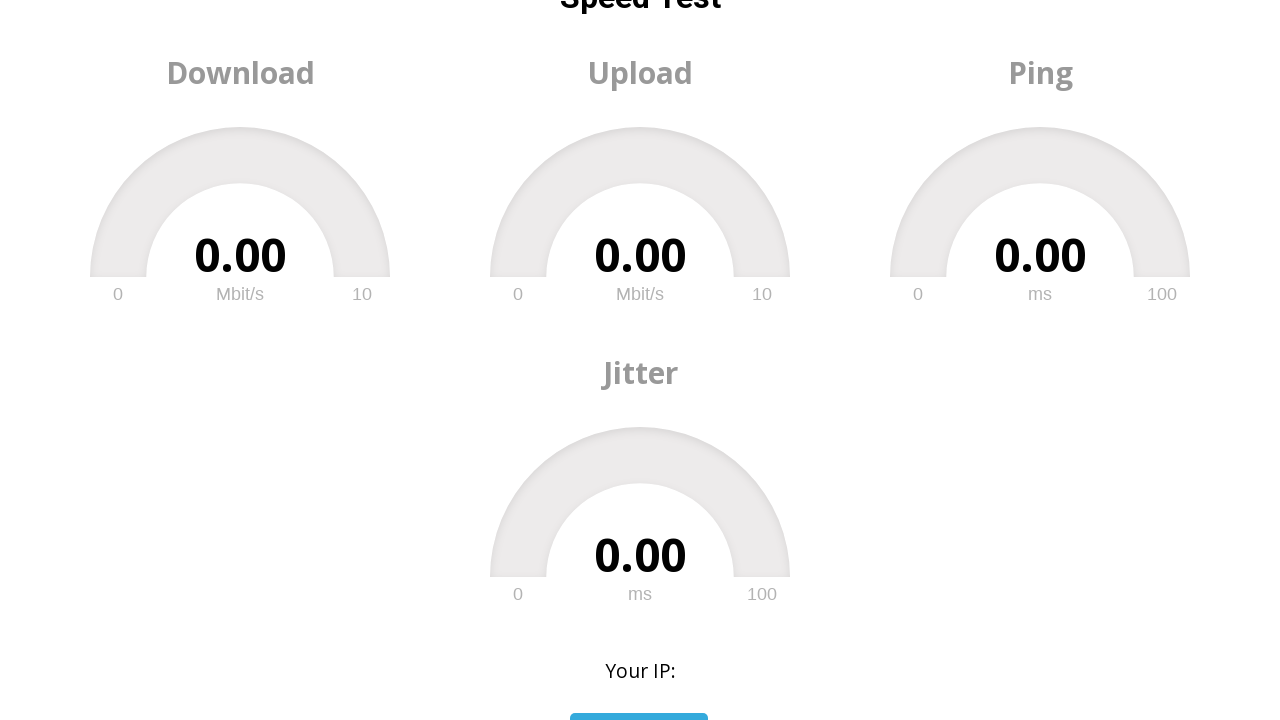

Jitter result element loaded
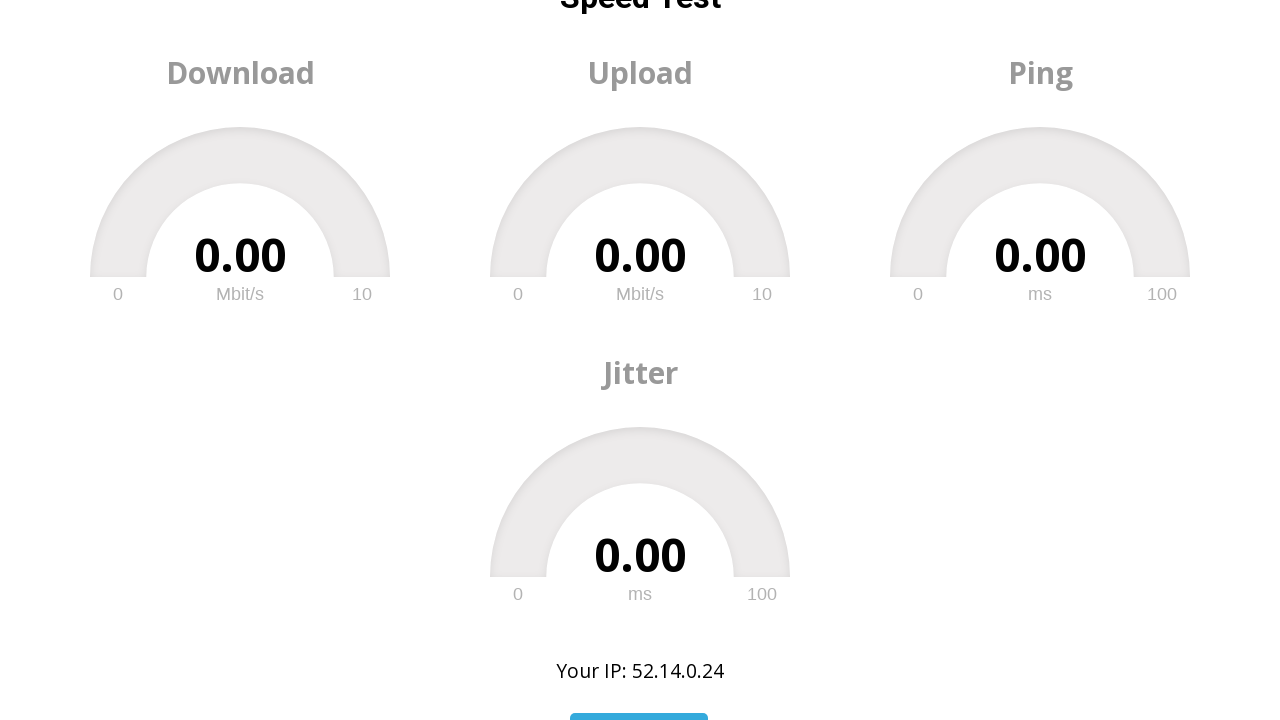

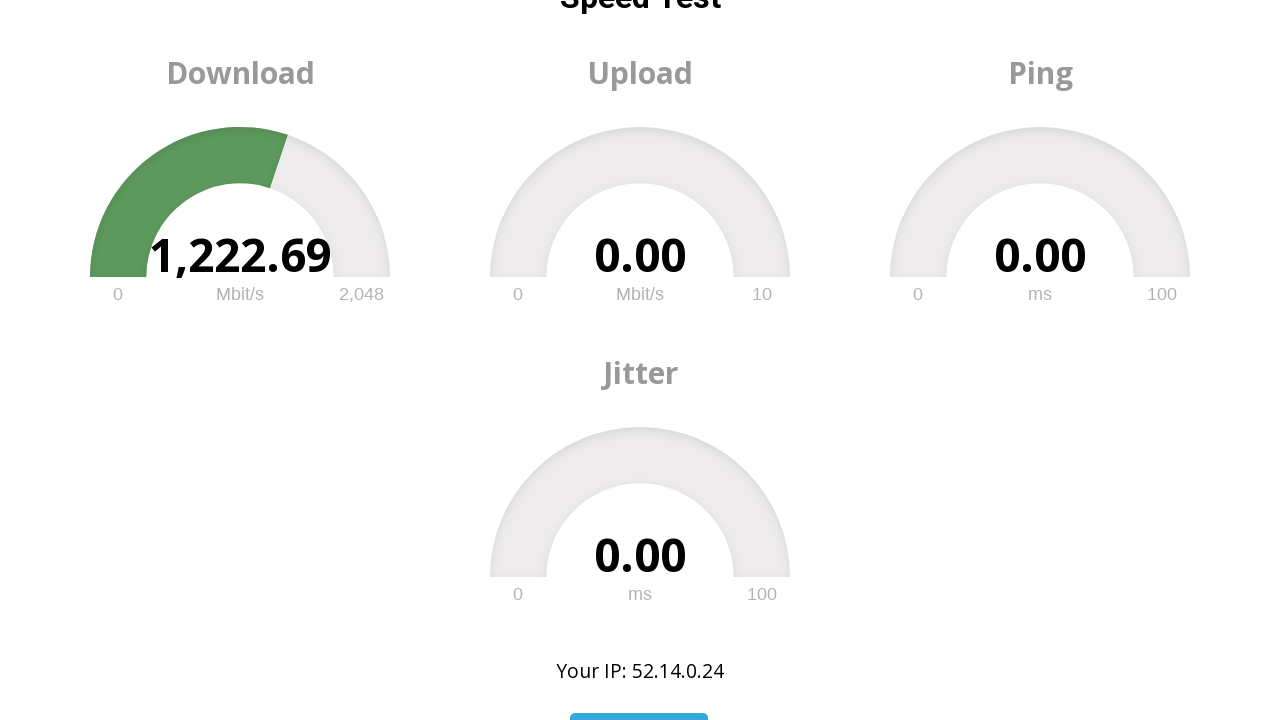